Tests that loading images page displays four images (compass, calendar, award, landscape) with correct source attributes after they finish loading.

Starting URL: https://bonigarcia.dev/selenium-webdriver-java/loading-images.html

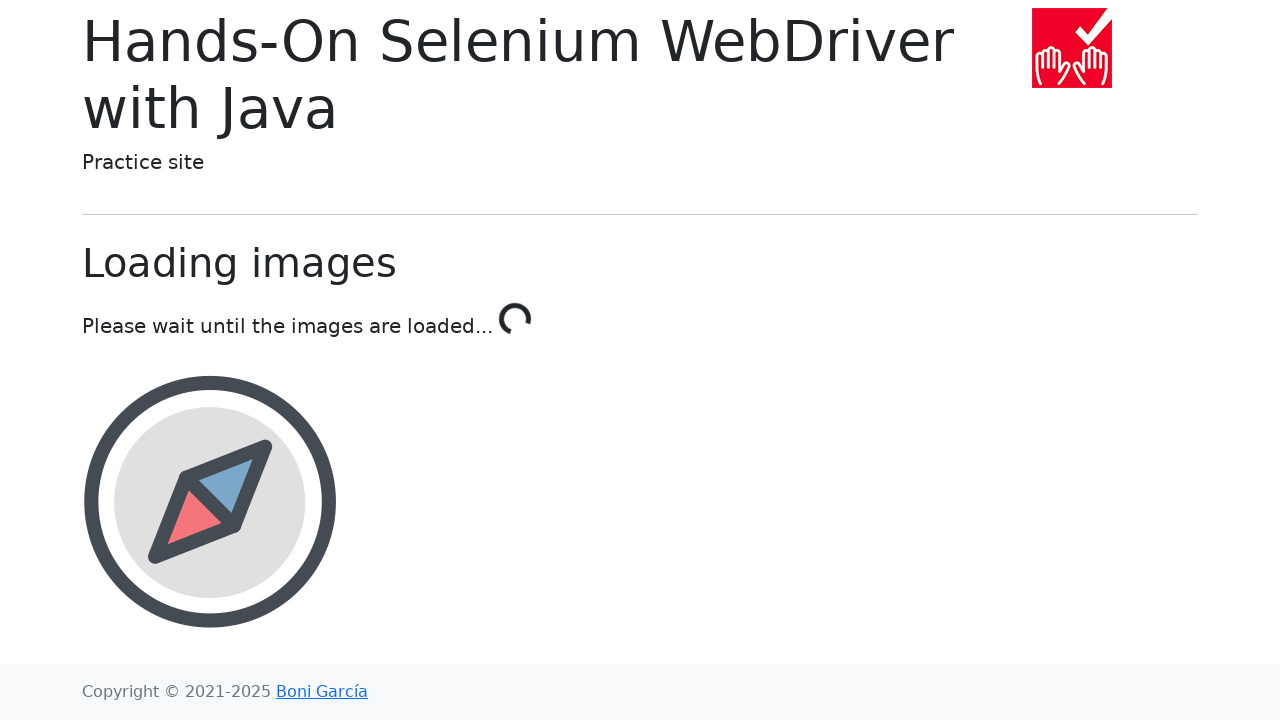

Waited for compass image to load
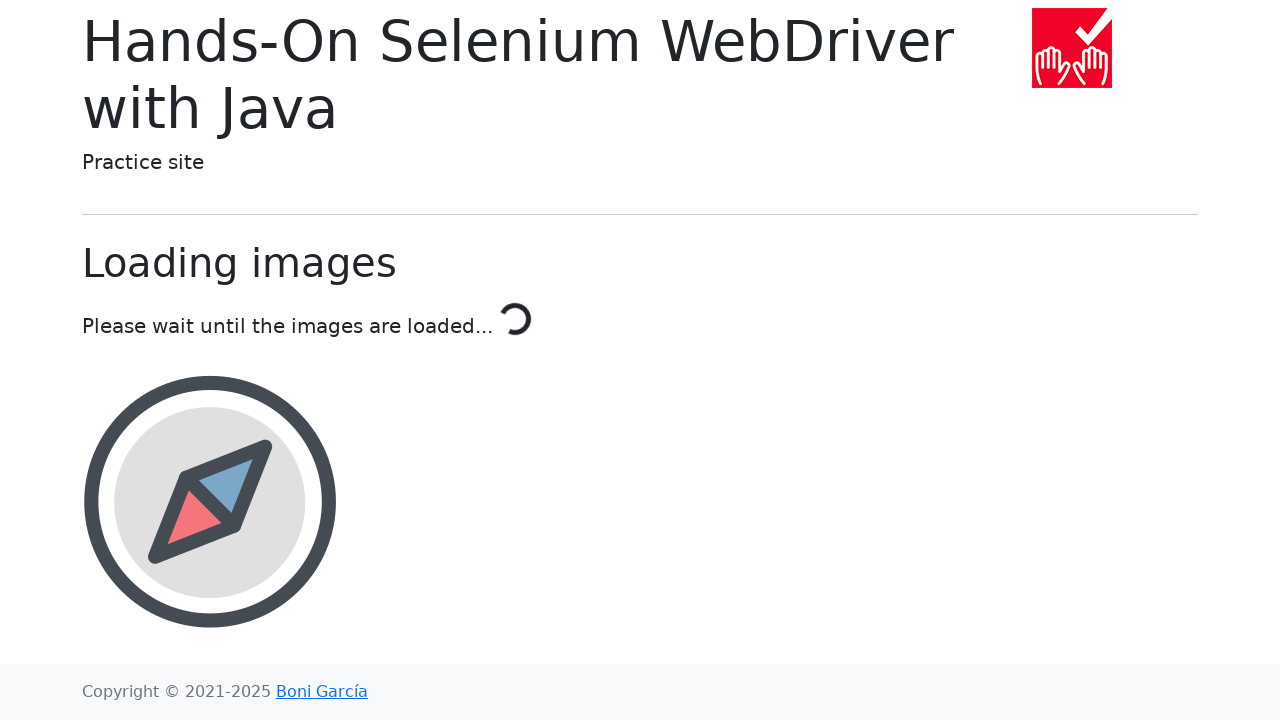

Waited for calendar image to load
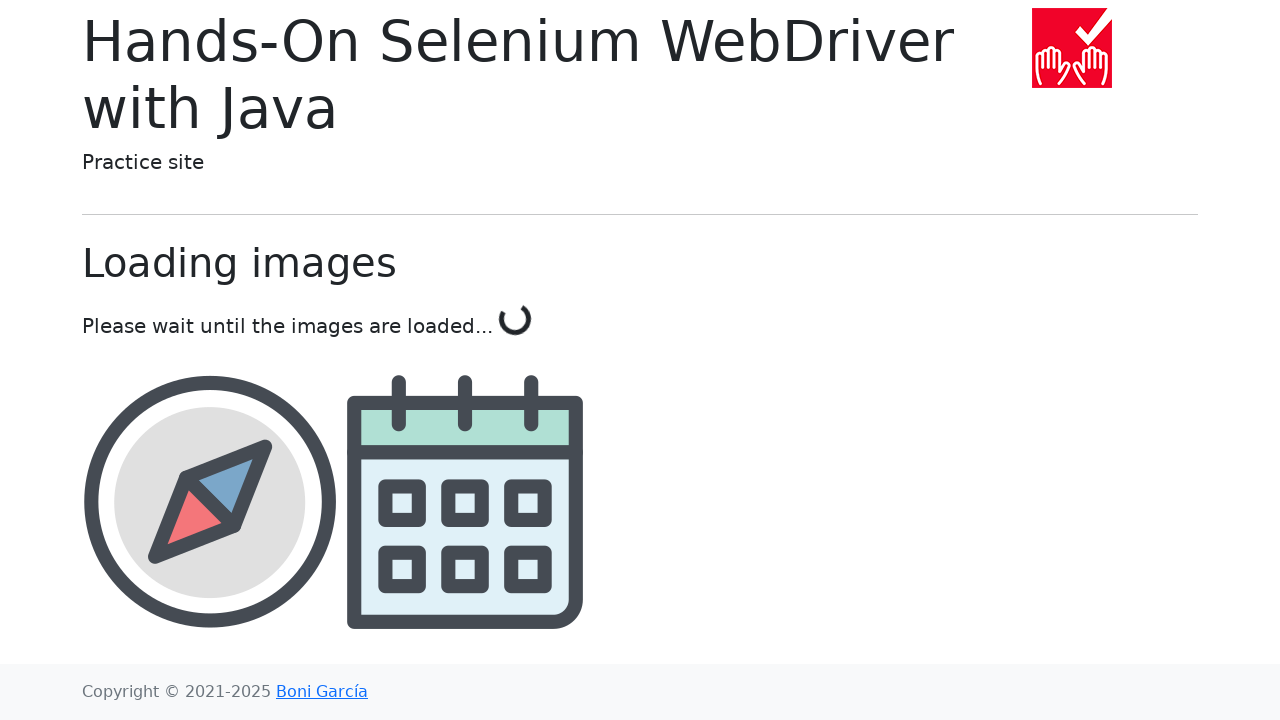

Waited for award image to load
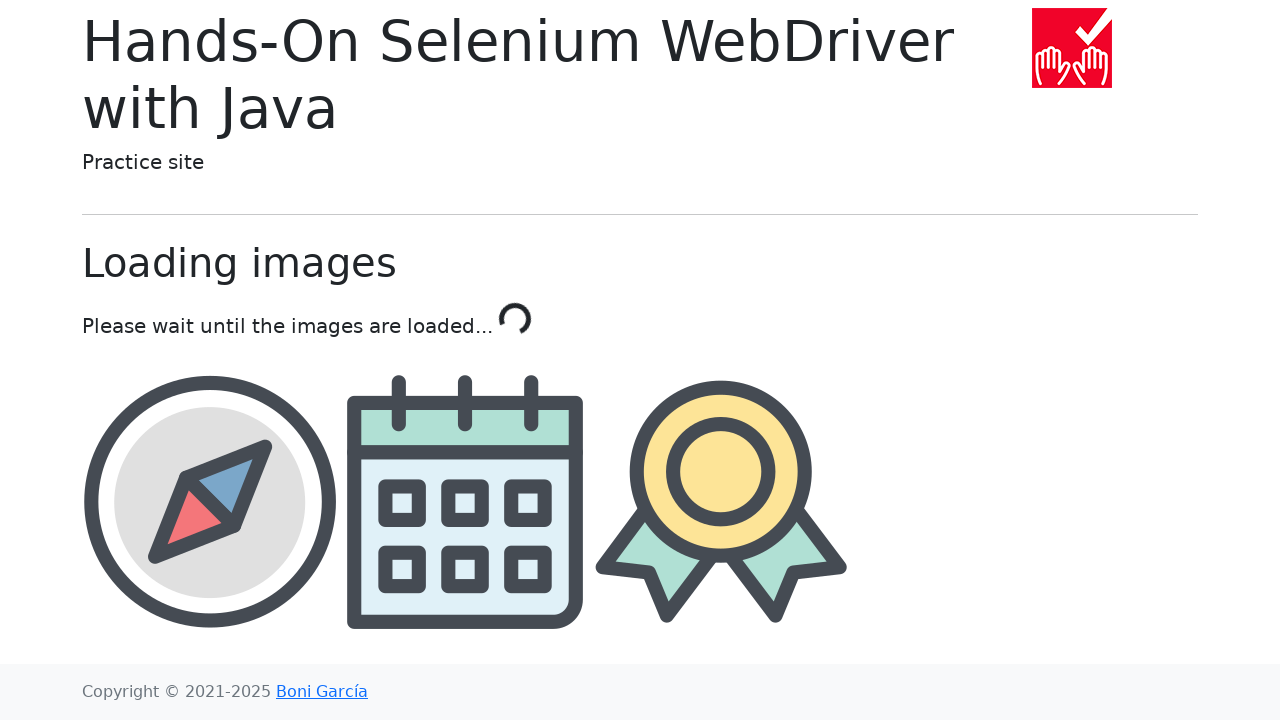

Waited for landscape image to load
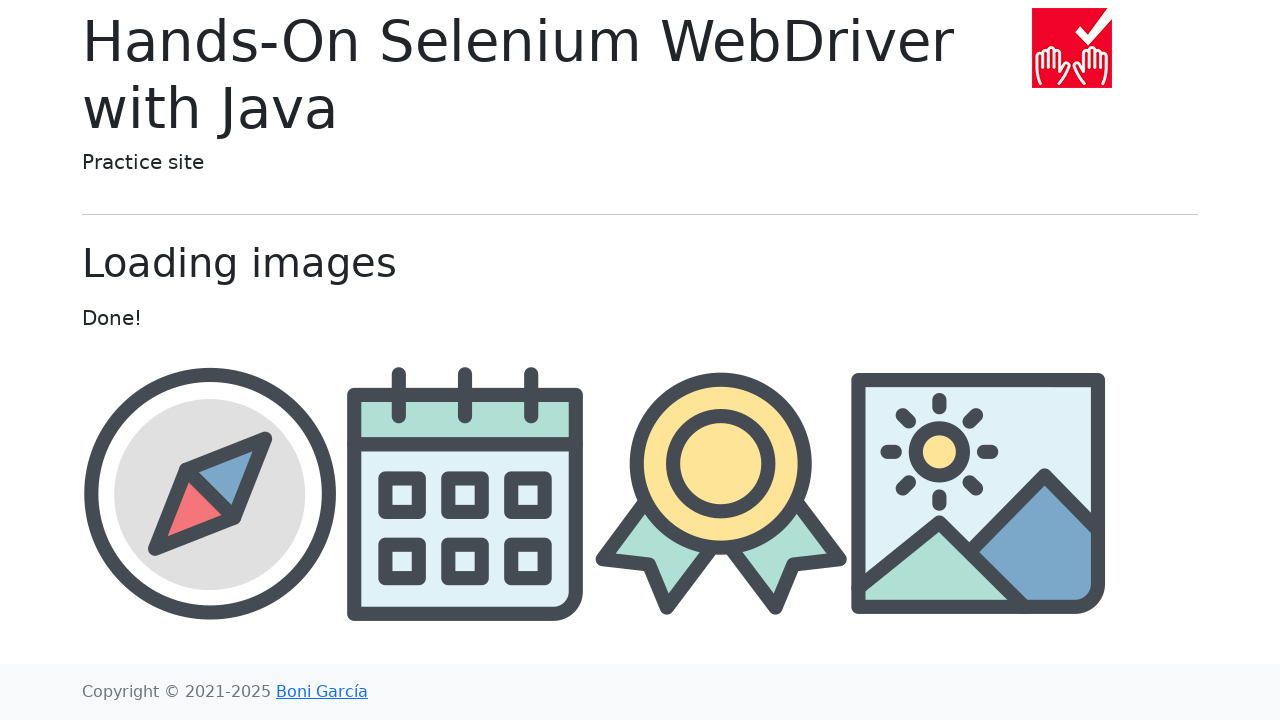

Verified compass image source contains 'compass'
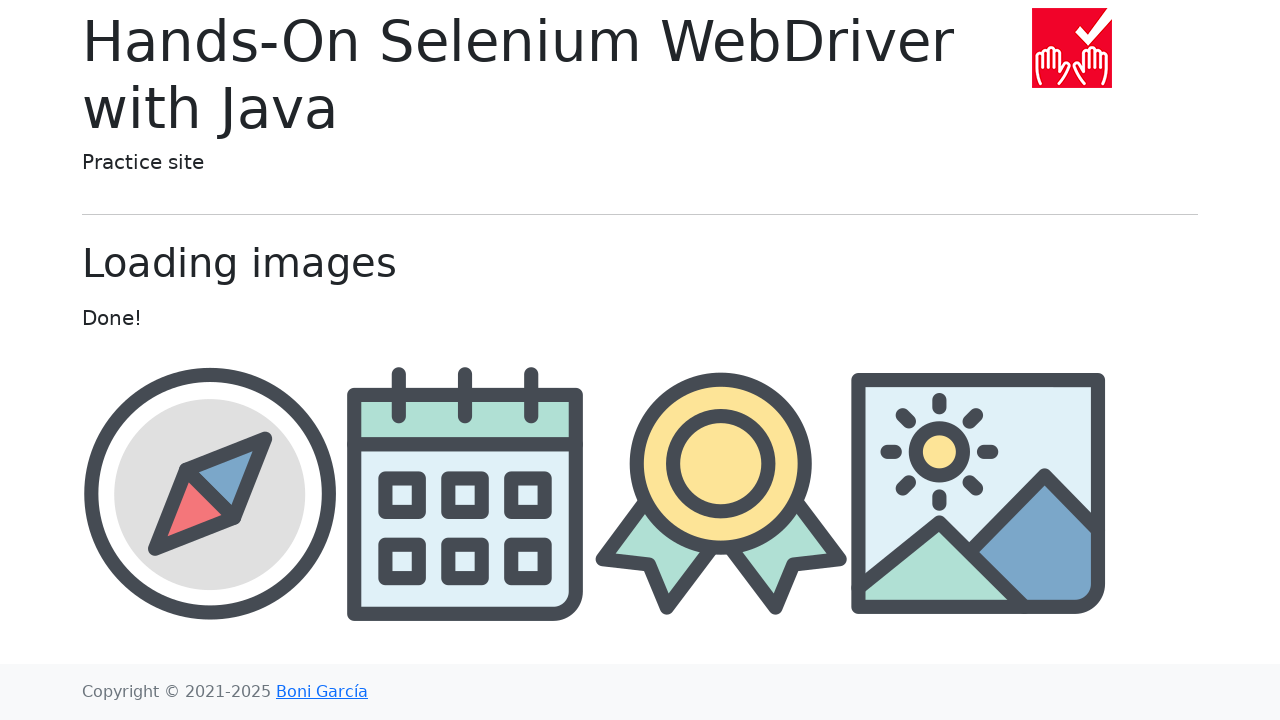

Verified calendar image source contains 'calendar'
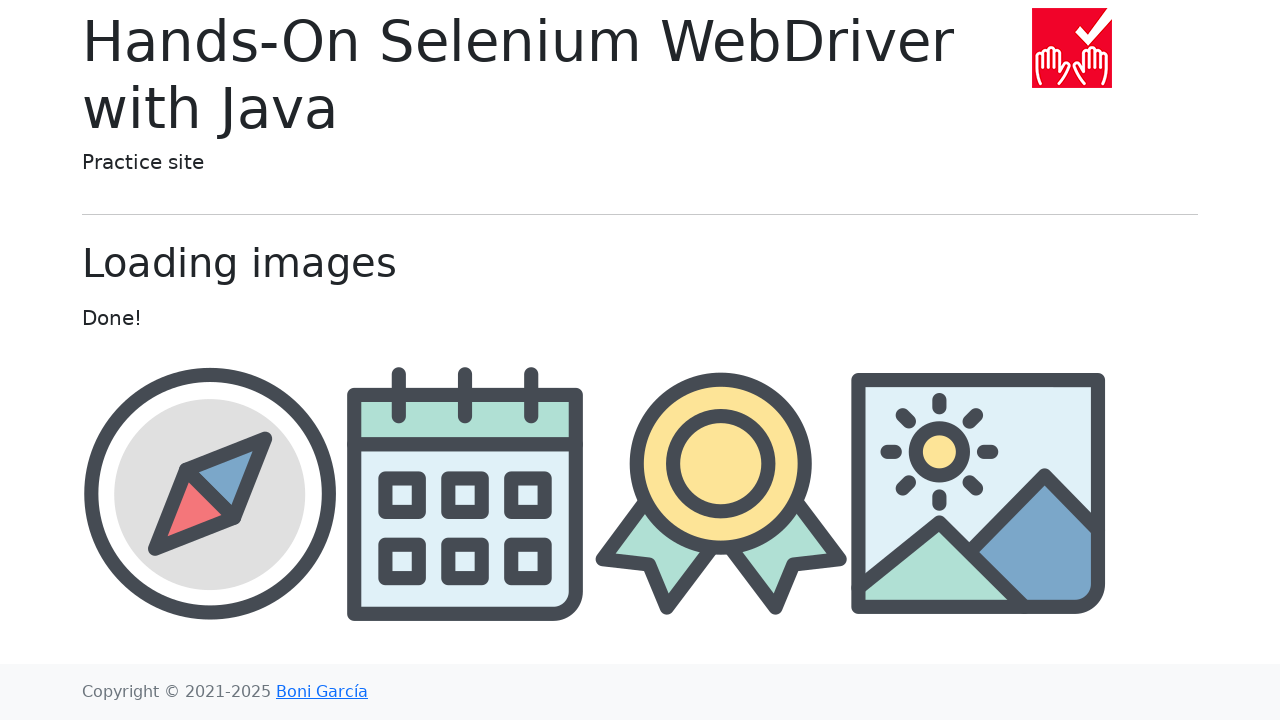

Verified award image source contains 'award'
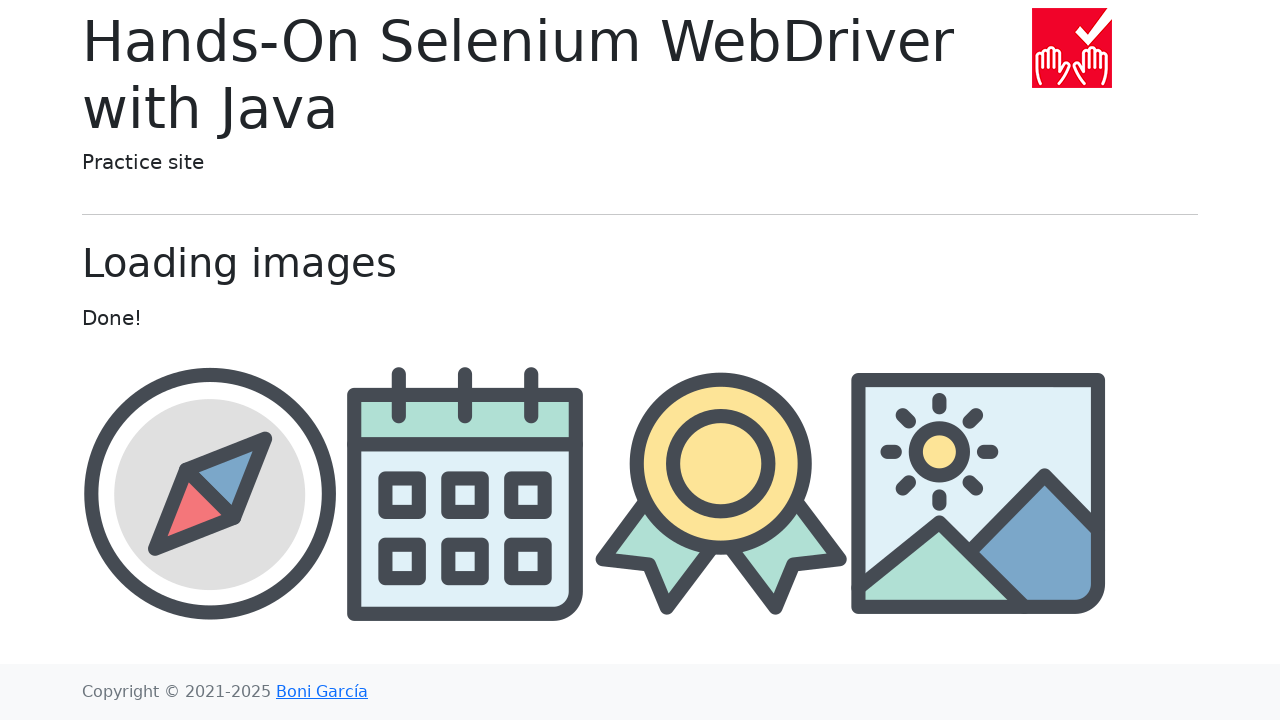

Verified landscape image source contains 'landscape'
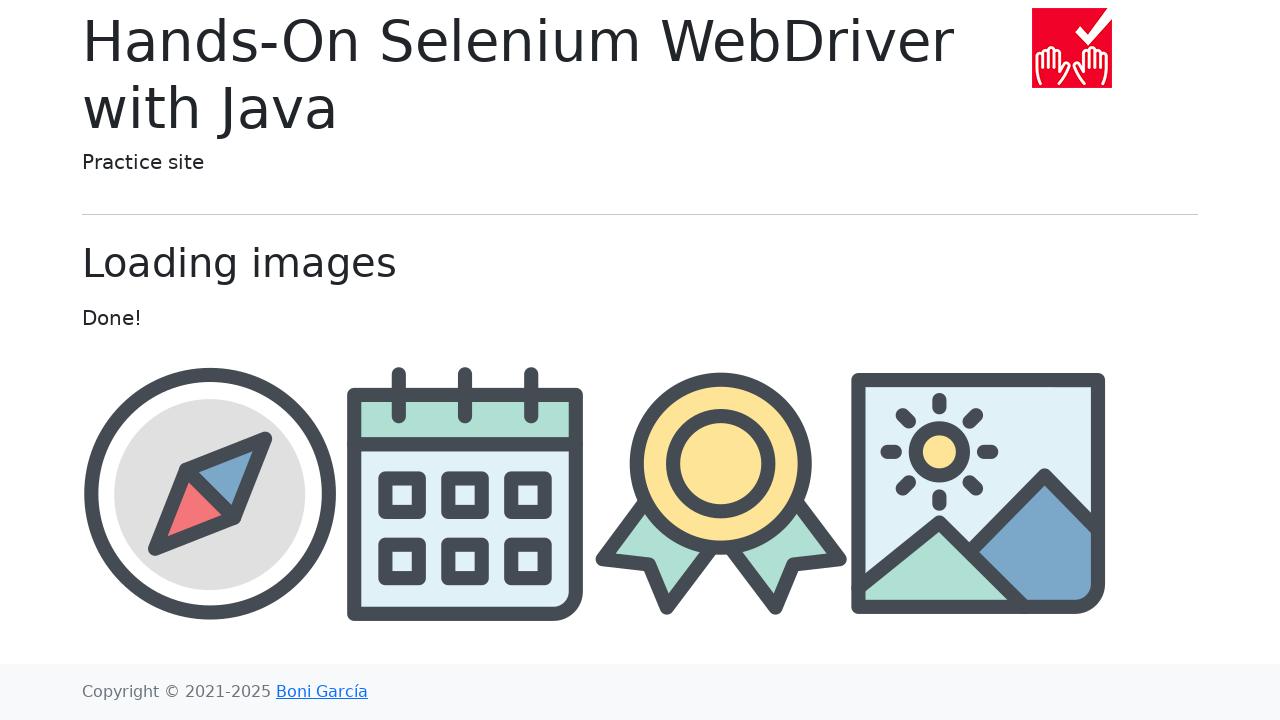

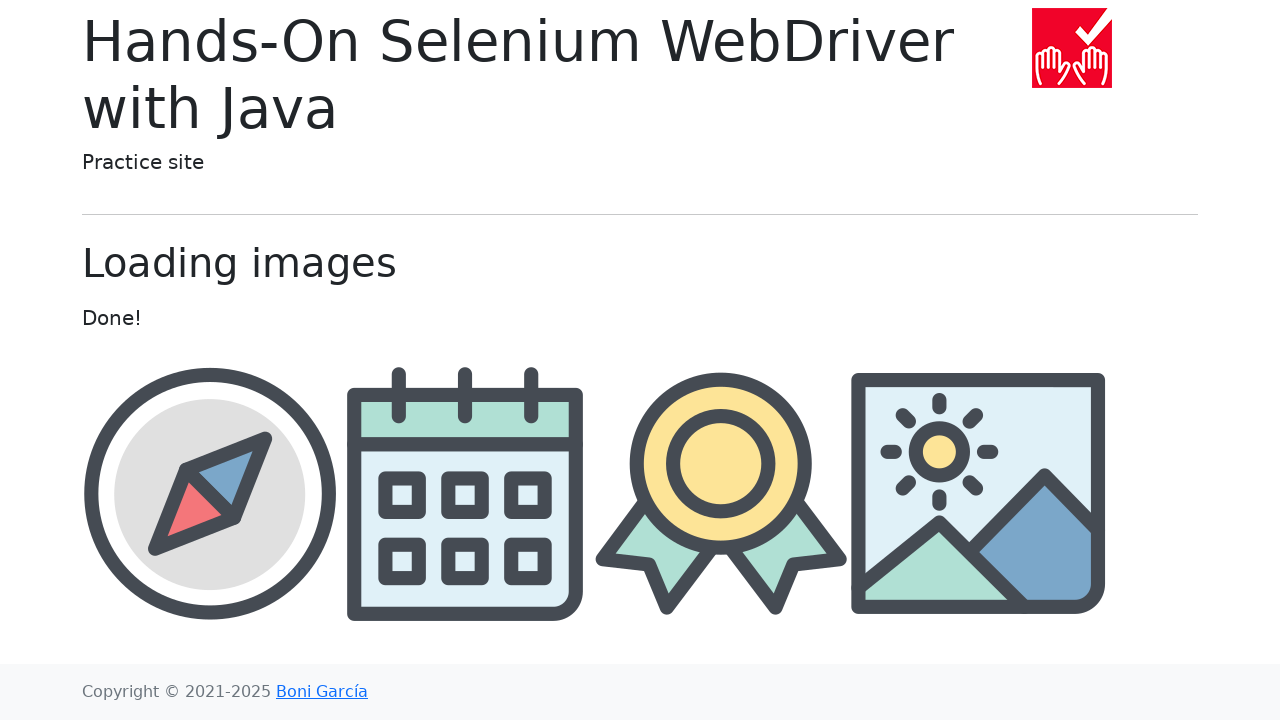